Navigates to the Ruby programming language homepage and verifies the page title

Starting URL: https://www.ruby-lang.org/en/

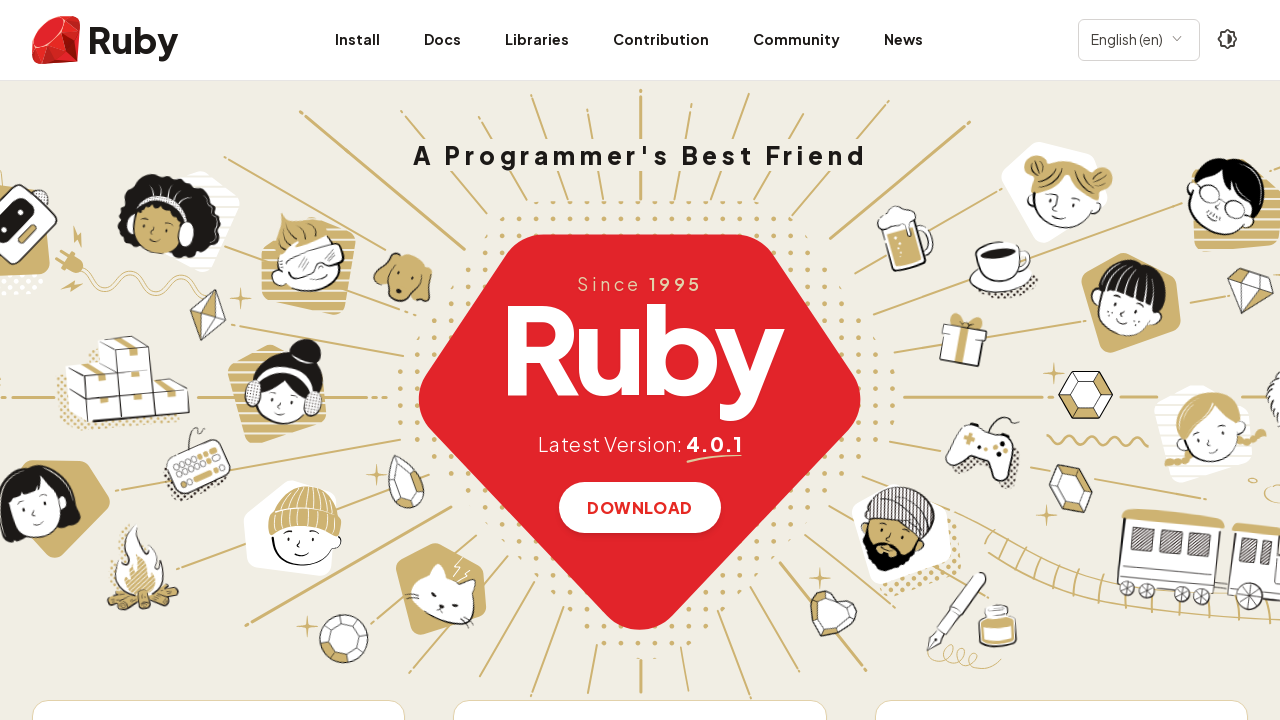

Waited for page to reach domcontentloaded state
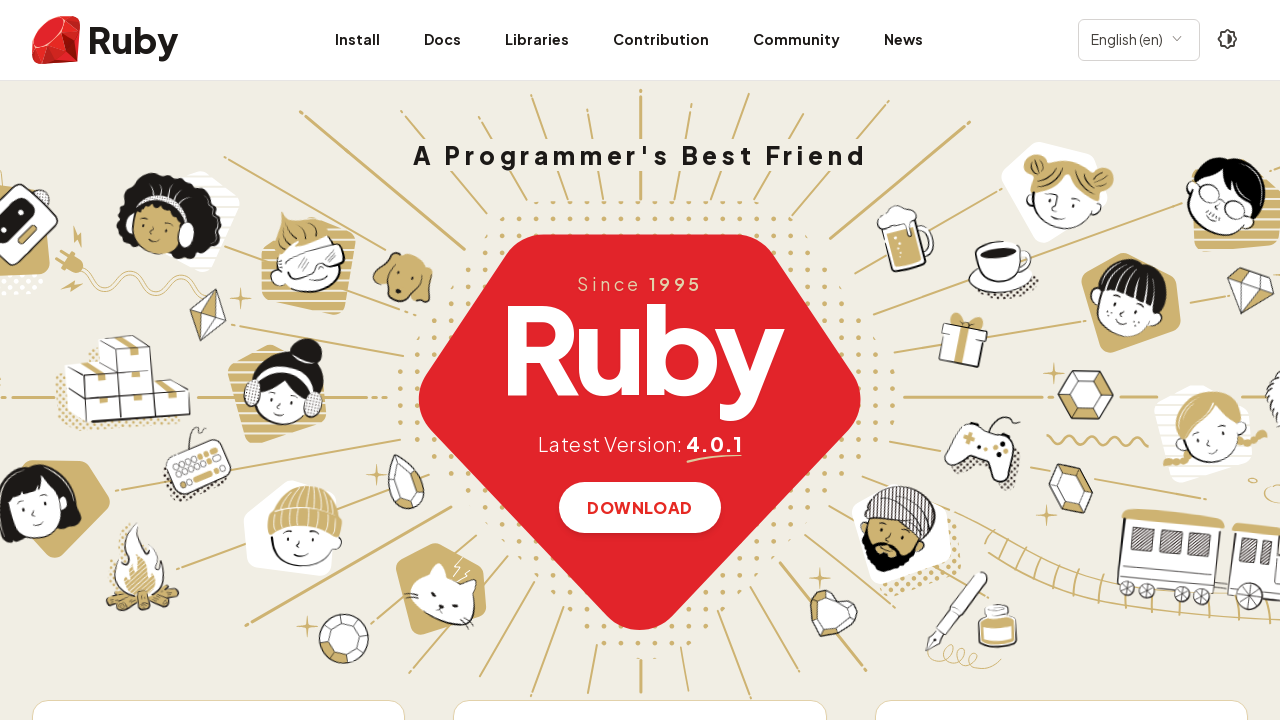

Verified page title is 'Ruby Programming Language'
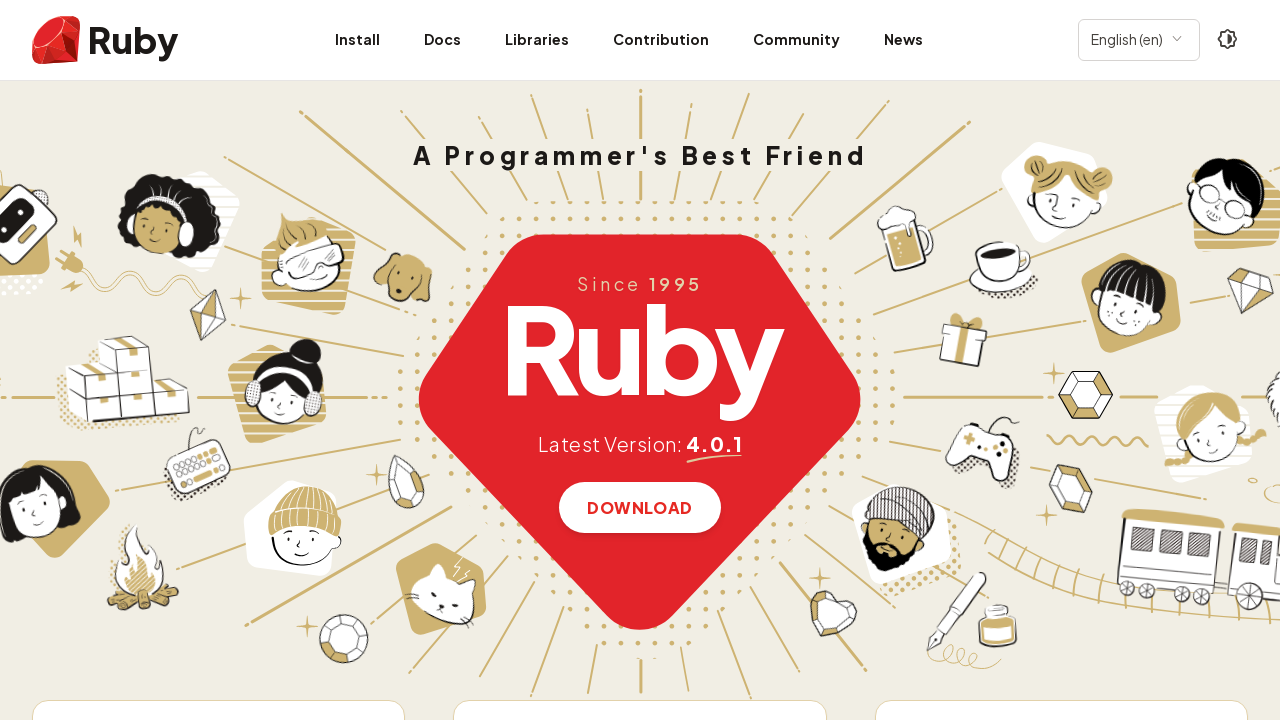

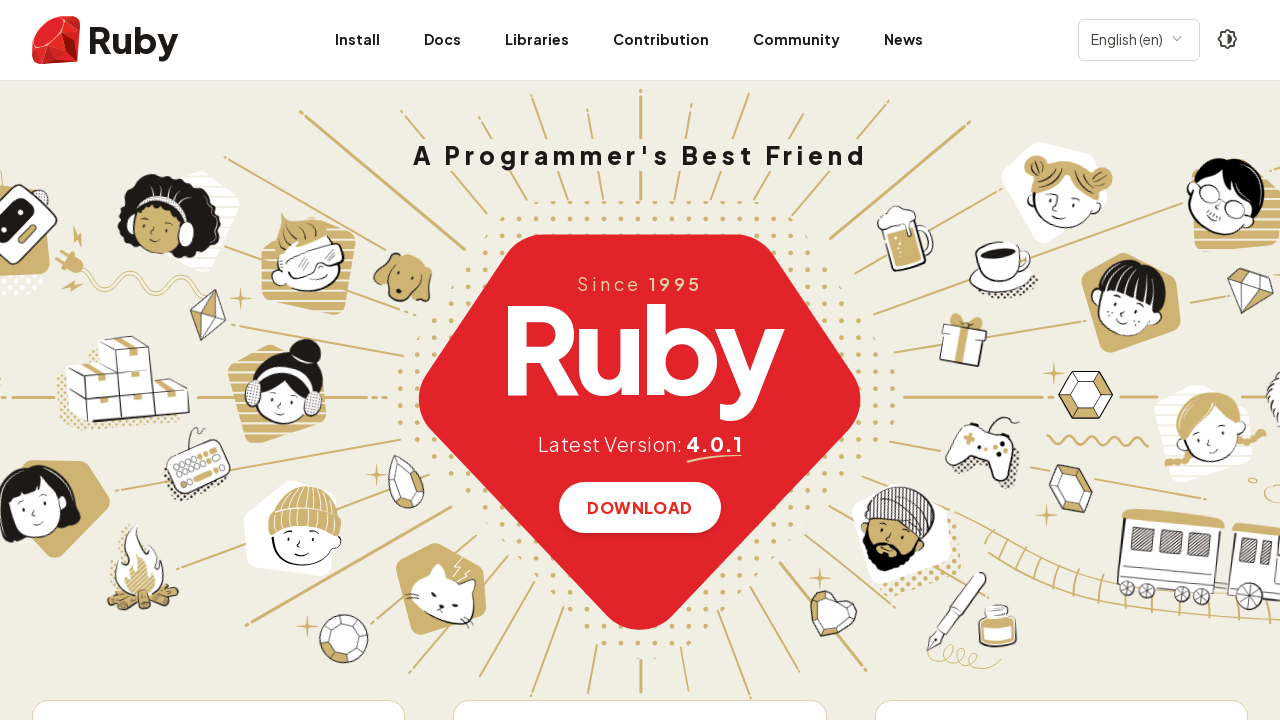